Navigates to the demoblaze website and clicks on the "Samsung galaxy s7" product link

Starting URL: https://www.demoblaze.com/index.html

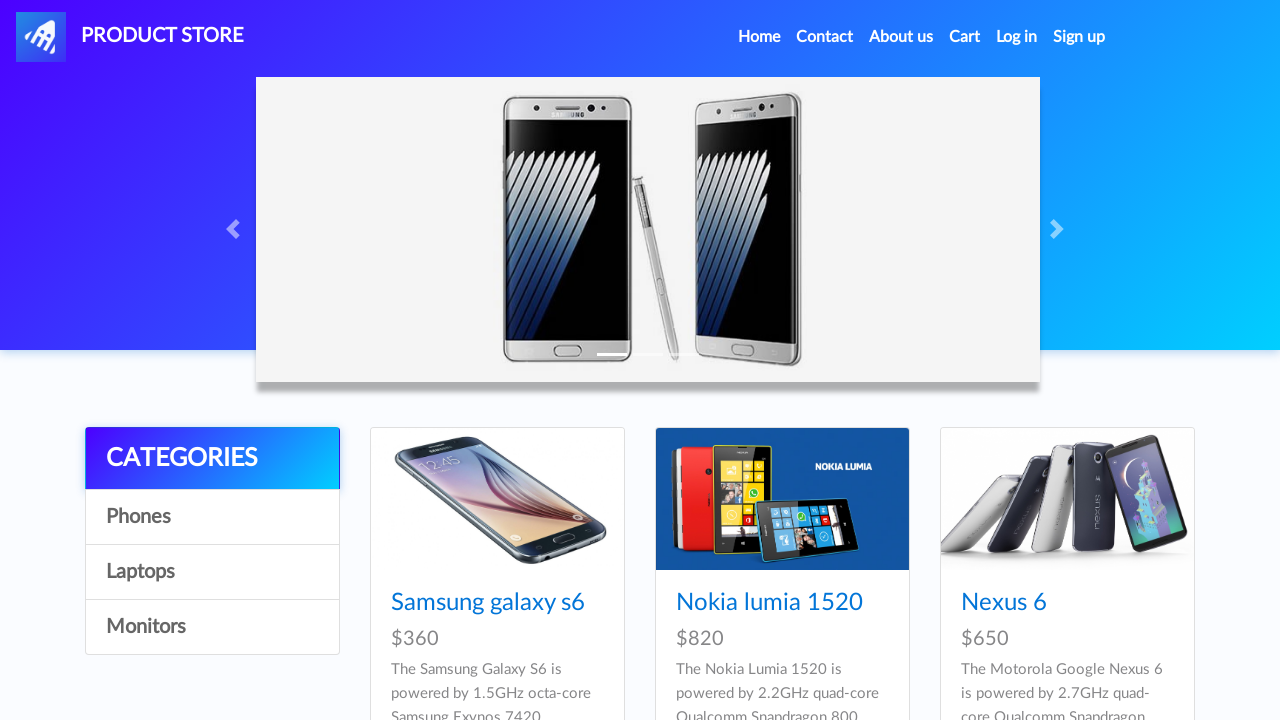

Navigated to demoblaze website
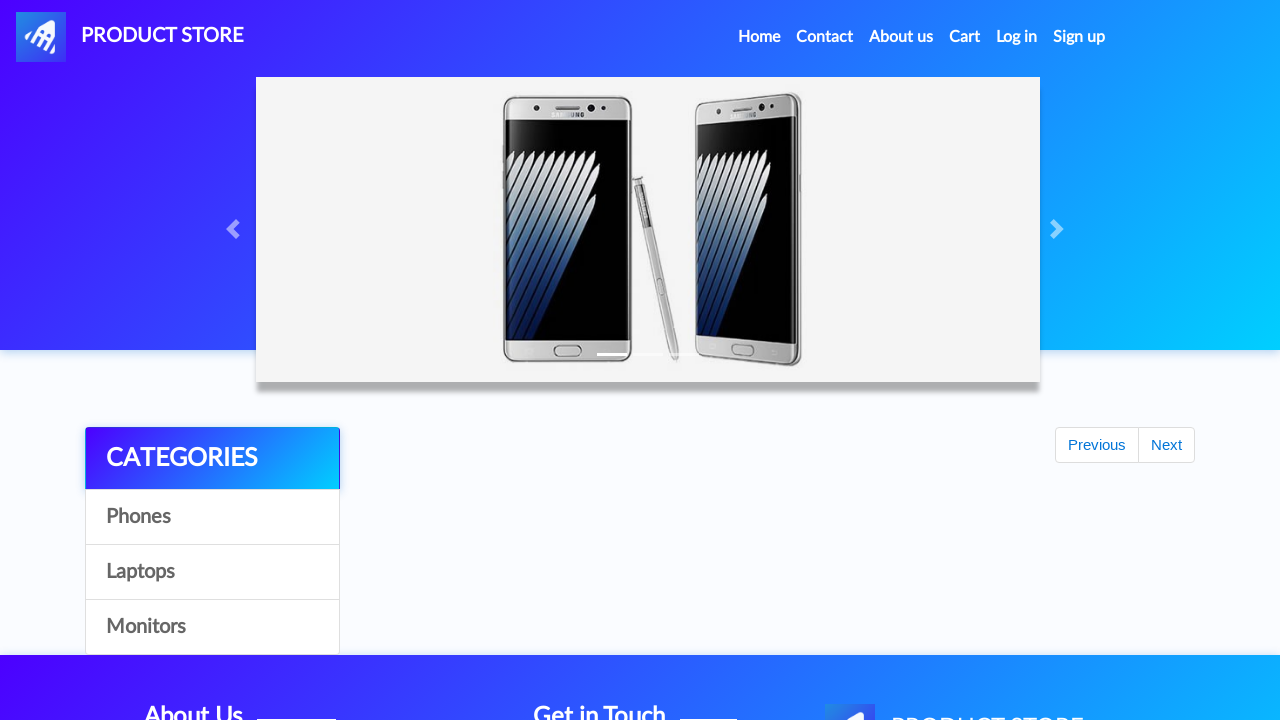

Clicked on Samsung galaxy s7 product link at (488, 361) on a:text-is('Samsung galaxy s7')
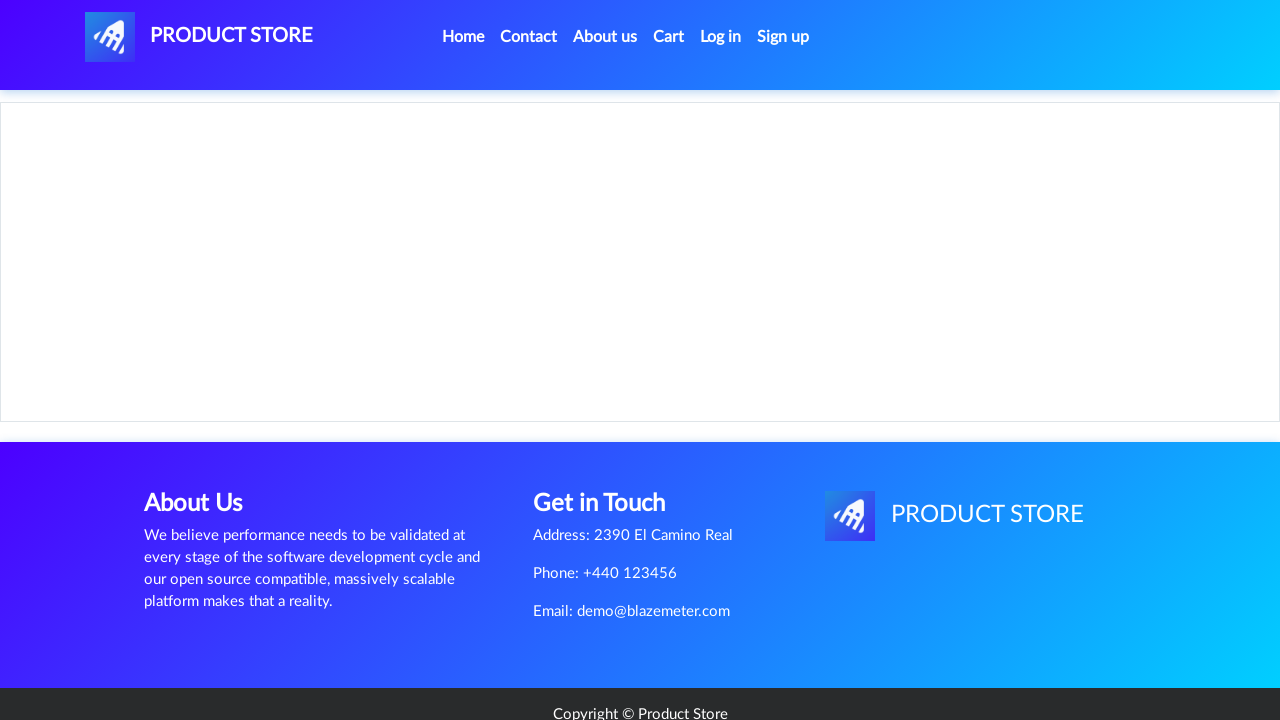

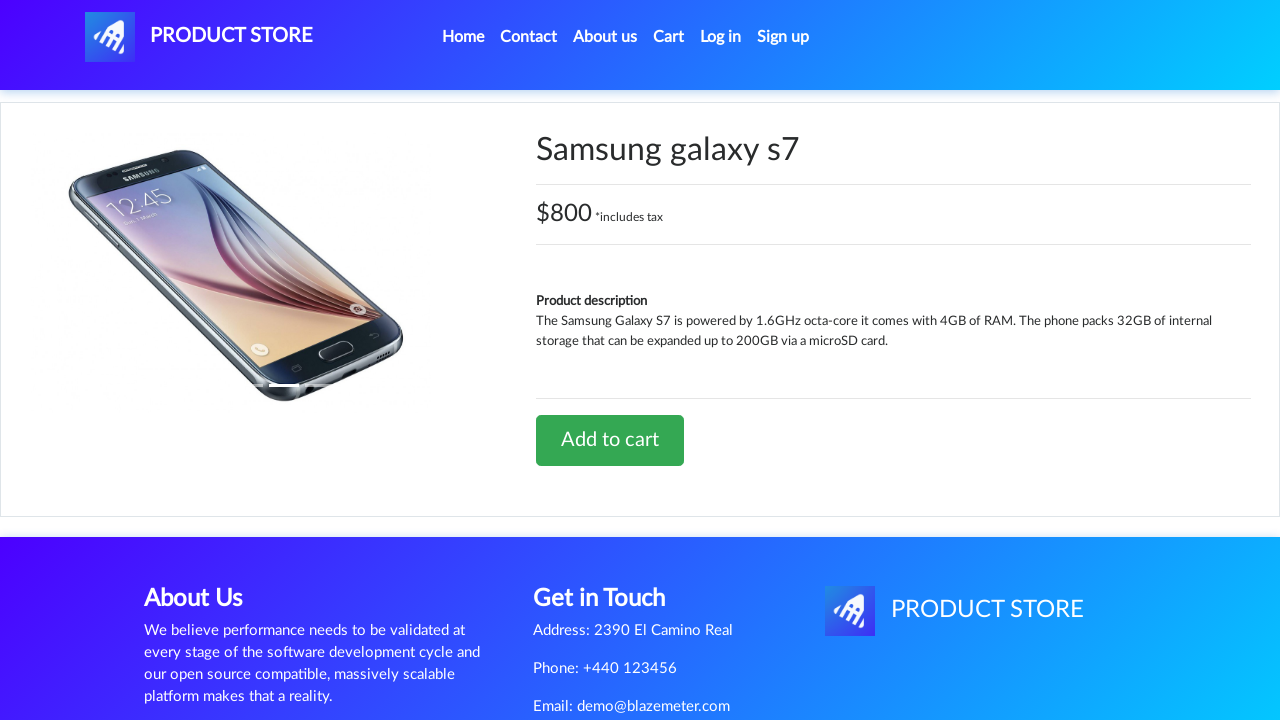